Tests page scrolling functionality by navigating to Dream11 website and scrolling down to position 1800 pixels from the top

Starting URL: https://www.dream11.com/

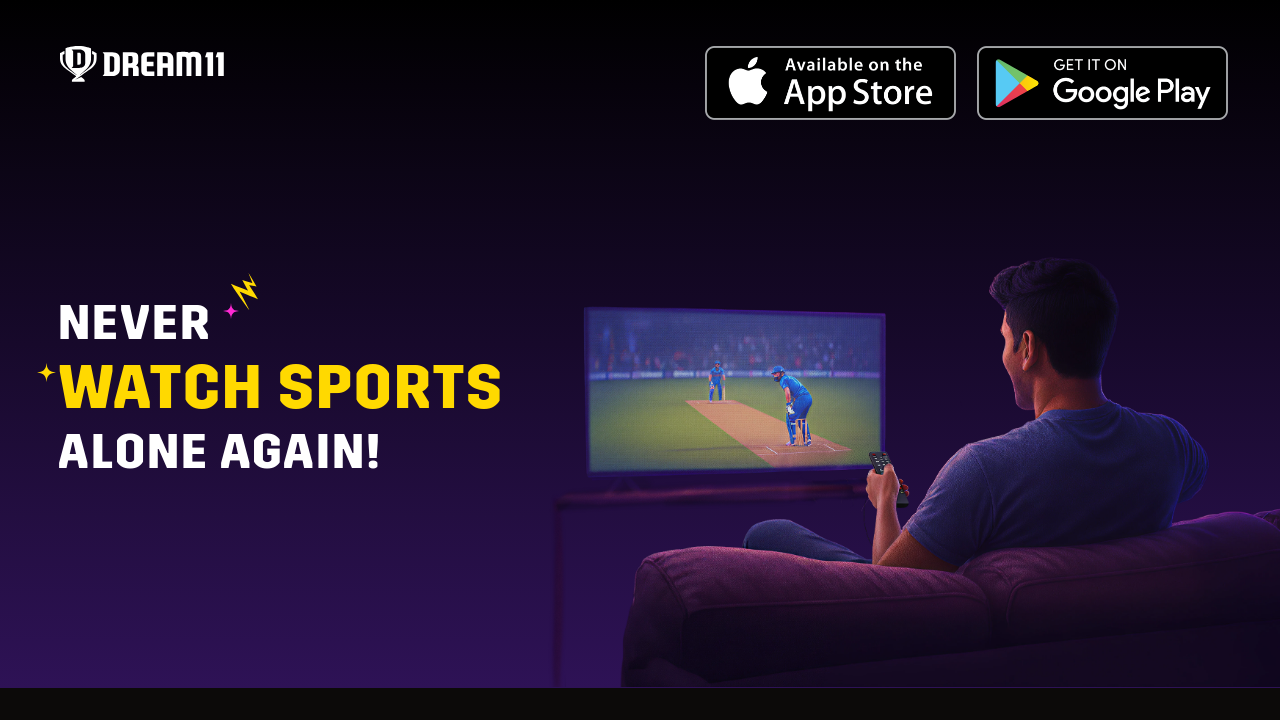

Navigated to Dream11 website
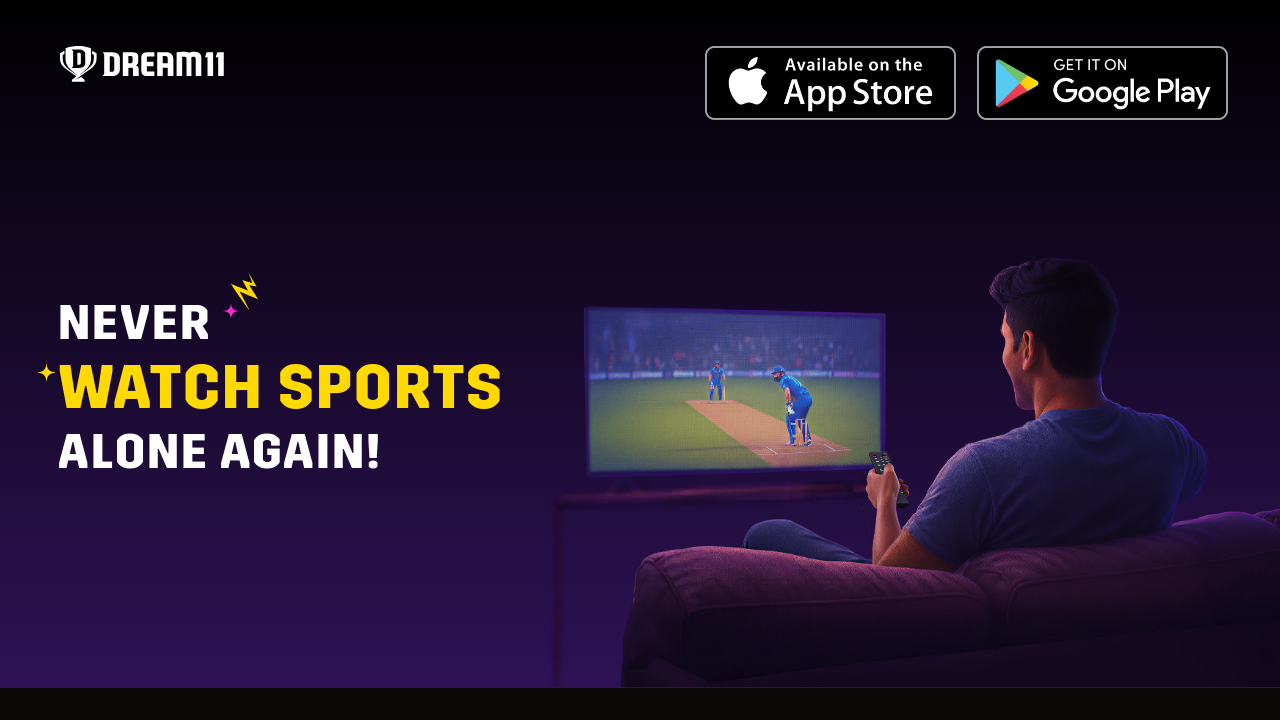

Scrolled page down to 1800 pixels from the top
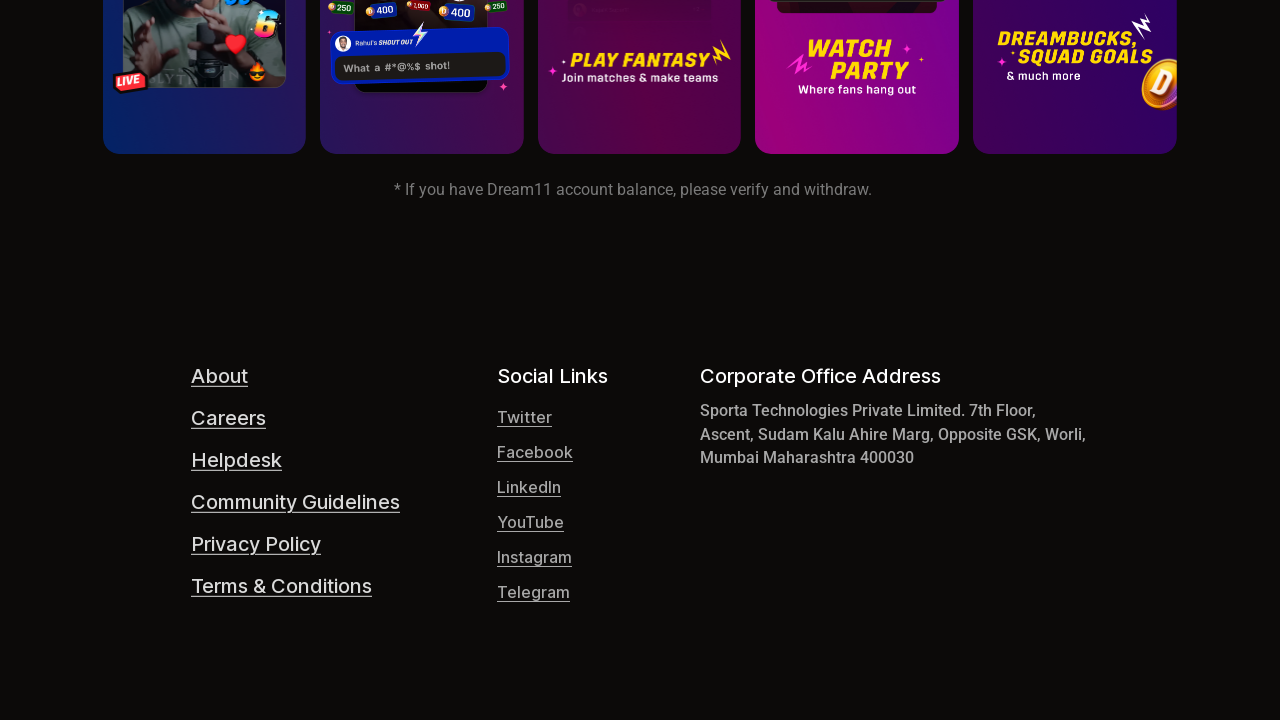

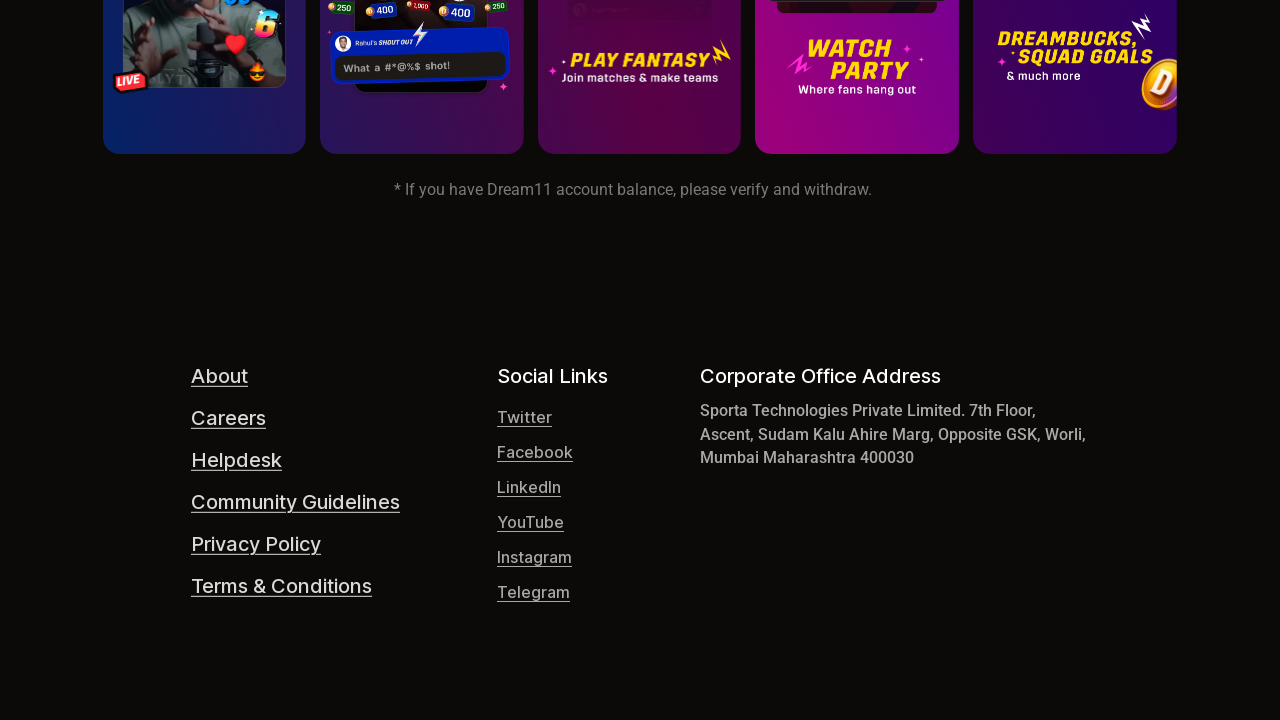